Tests alert handling functionality by triggering prompt alerts, entering text, and accepting or dismissing them

Starting URL: https://demoqa.com/alerts

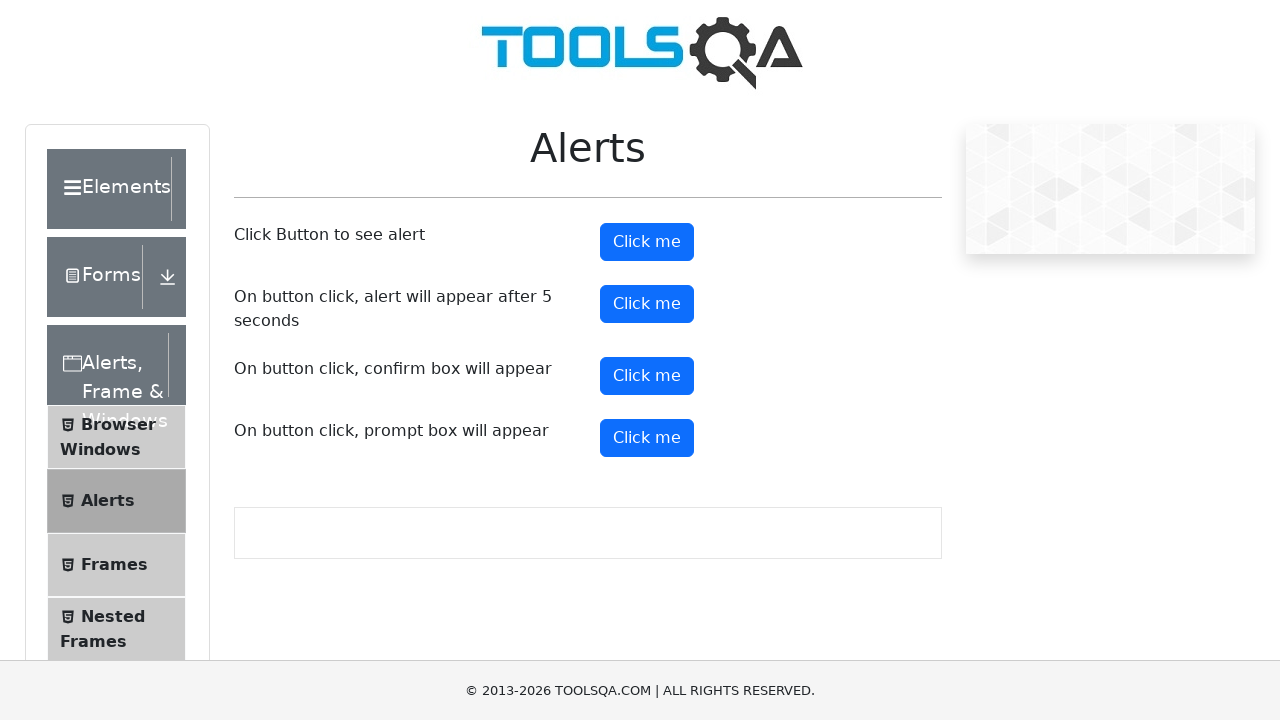

Clicked button to trigger first prompt alert at (647, 438) on #promtButton
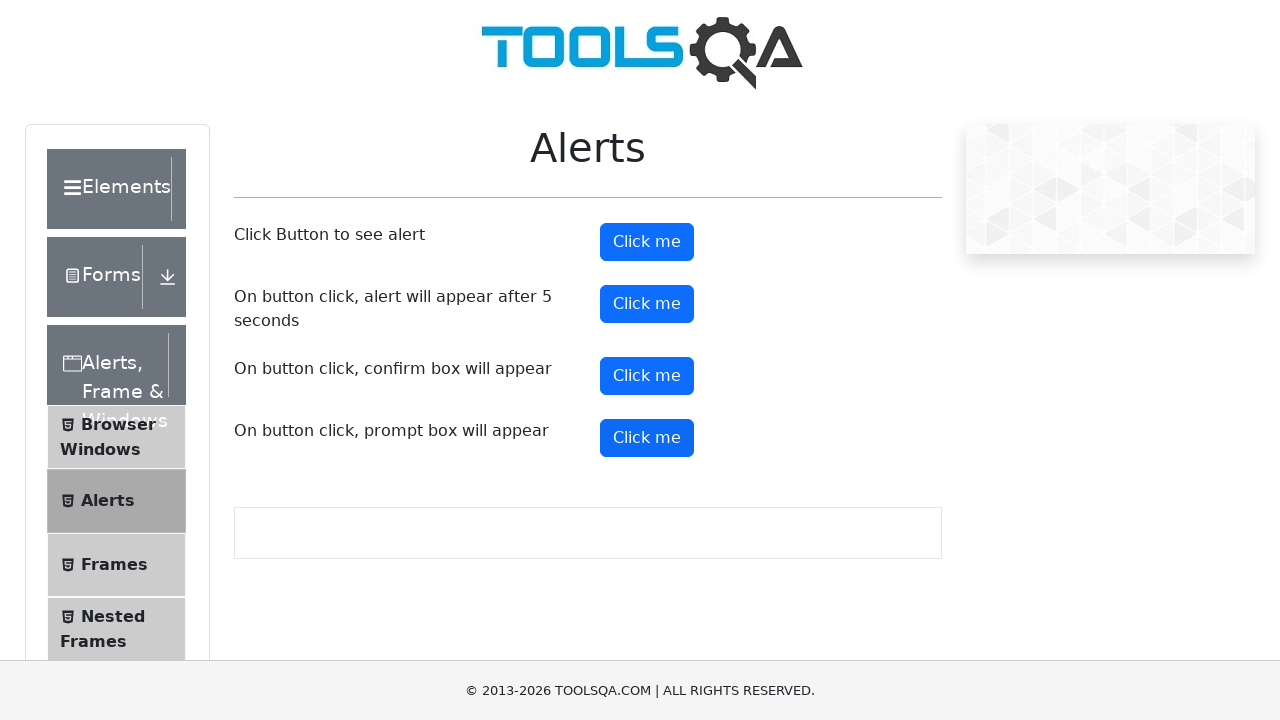

Set up dialog handler to accept first prompt with text 'Brian'
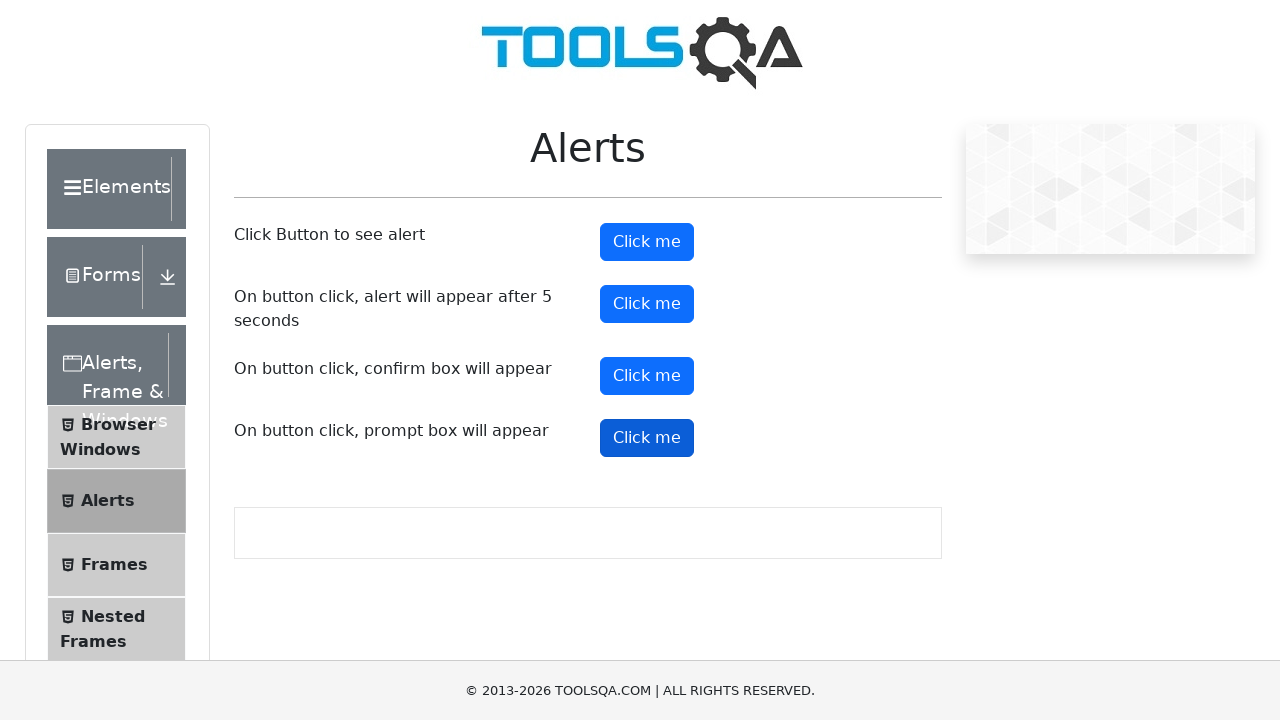

Waited for first alert to be handled
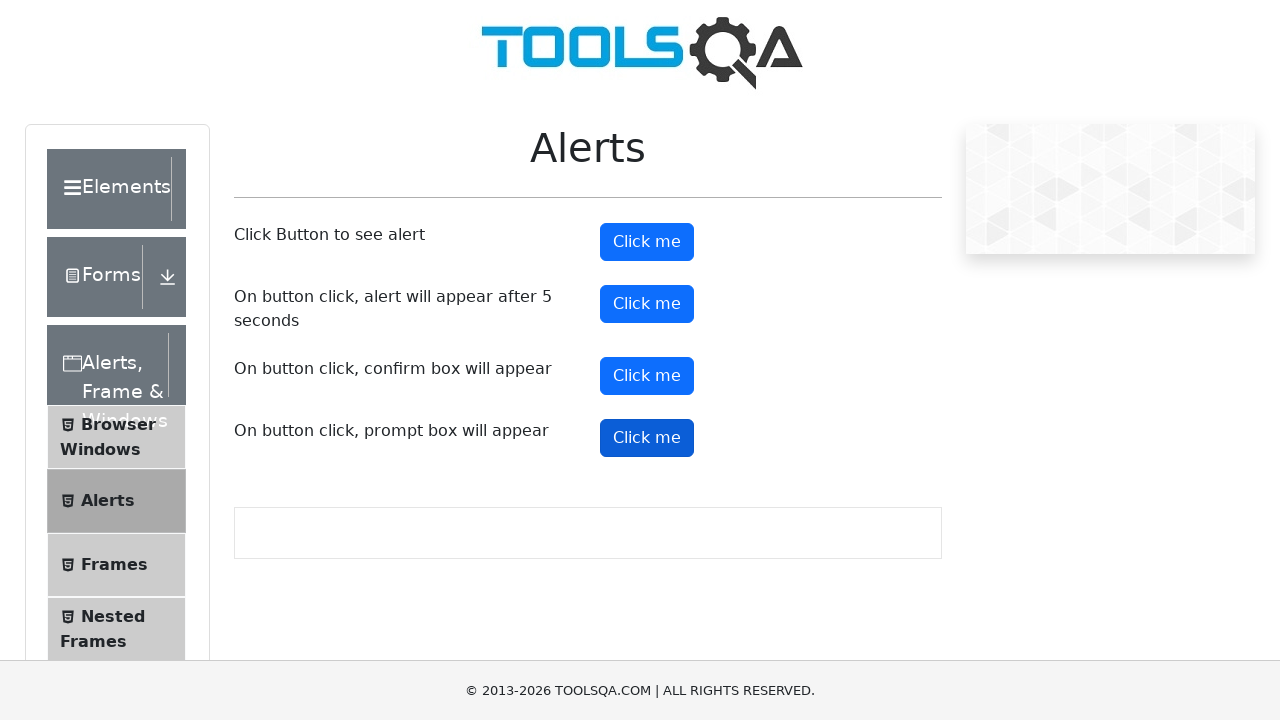

Clicked button to trigger second prompt alert at (647, 438) on #promtButton
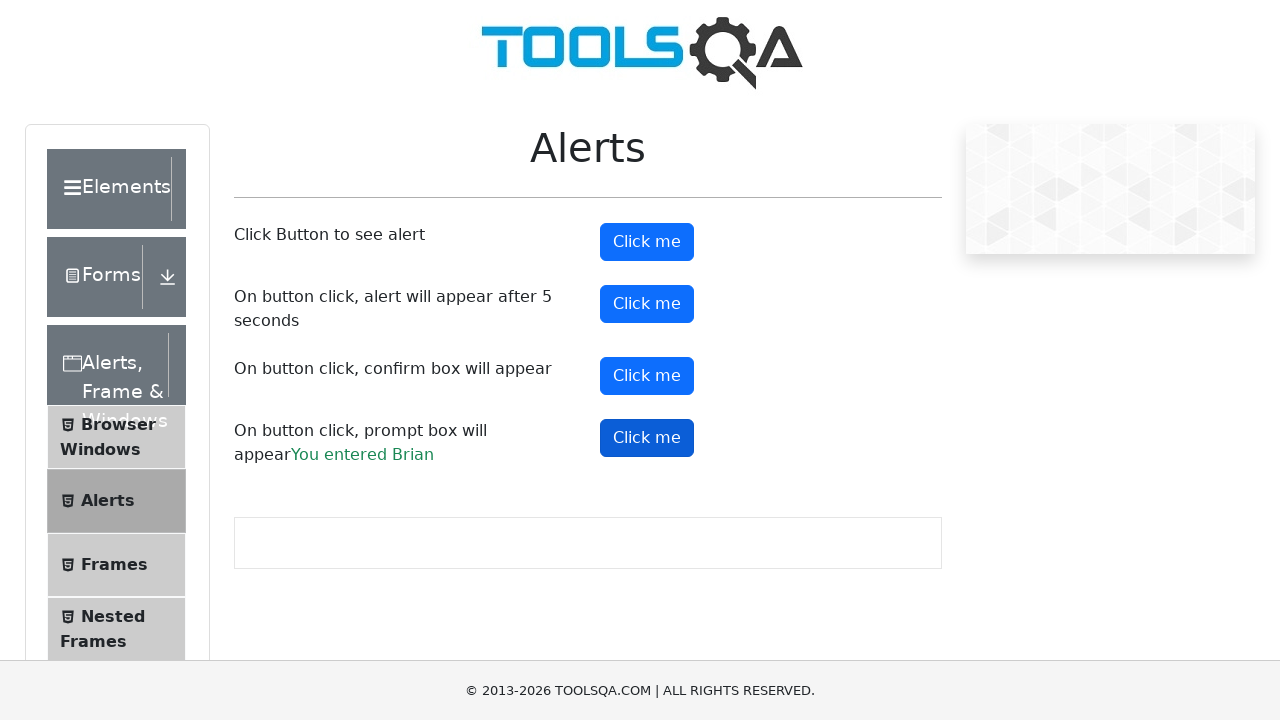

Set up dialog handler to dismiss second prompt
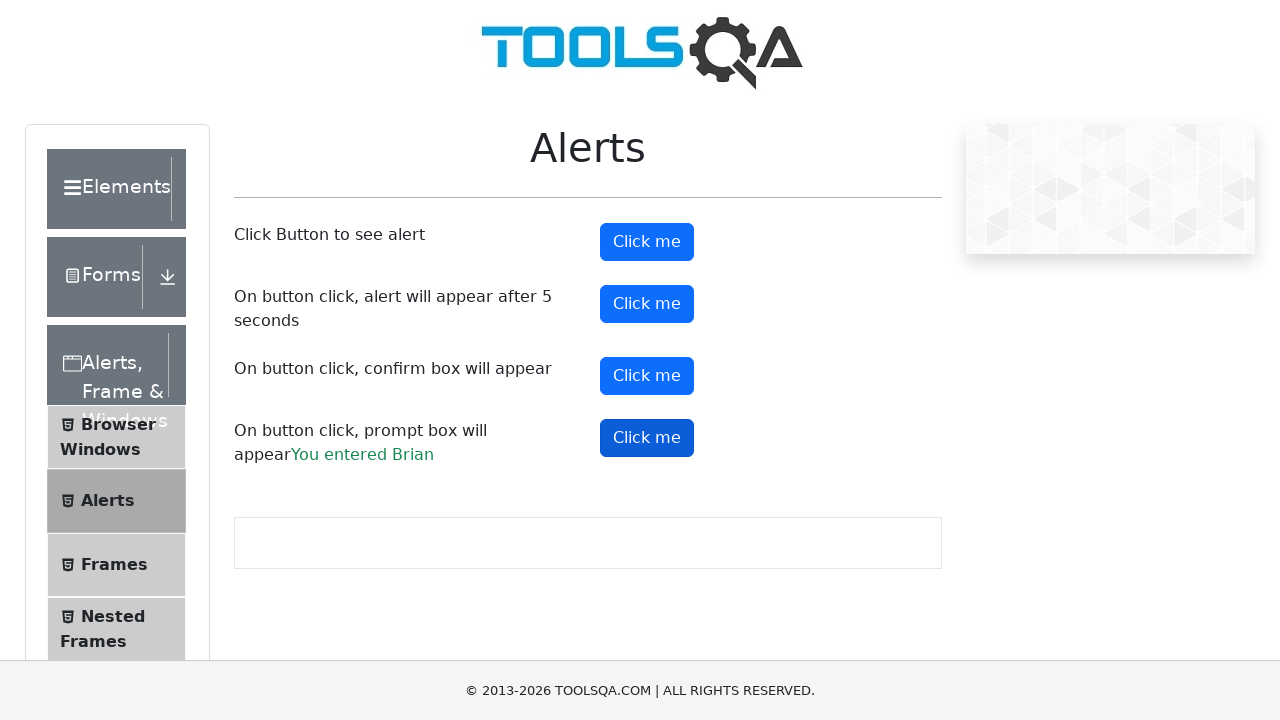

Waited for second alert to be handled
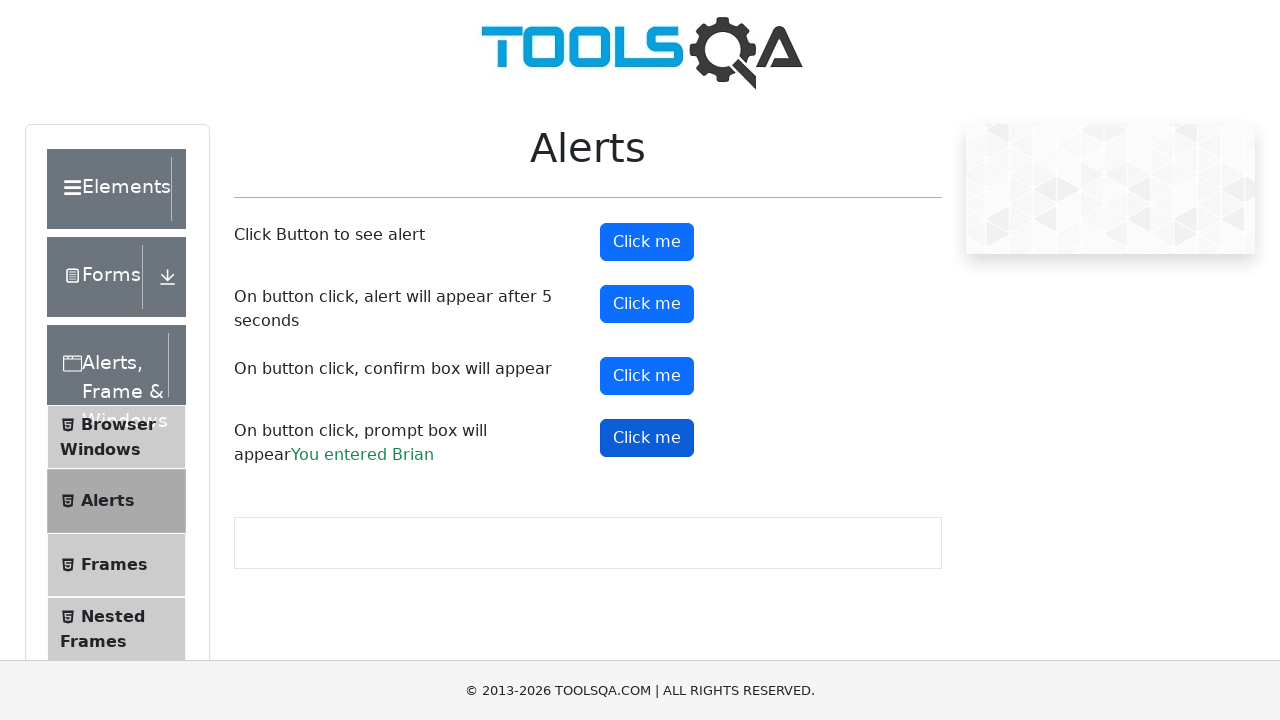

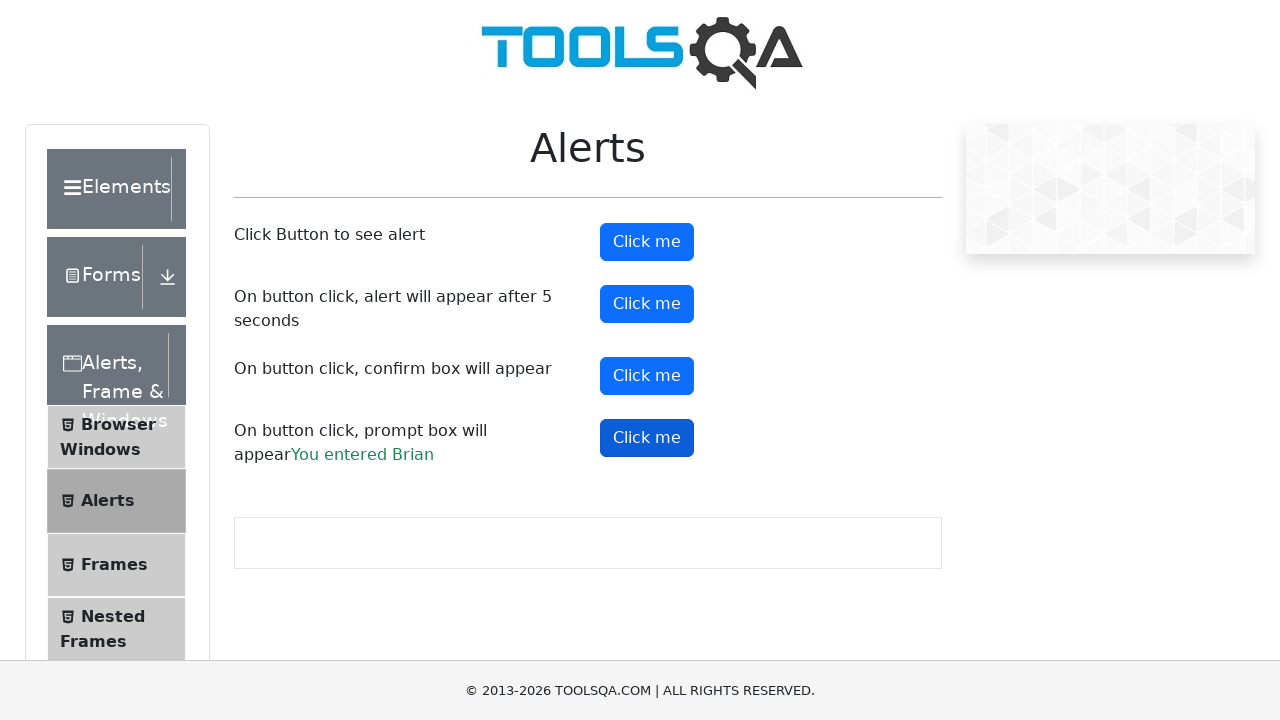